Navigates to the Fabryka Testów website homepage

Starting URL: https://fabrykatestow.pl

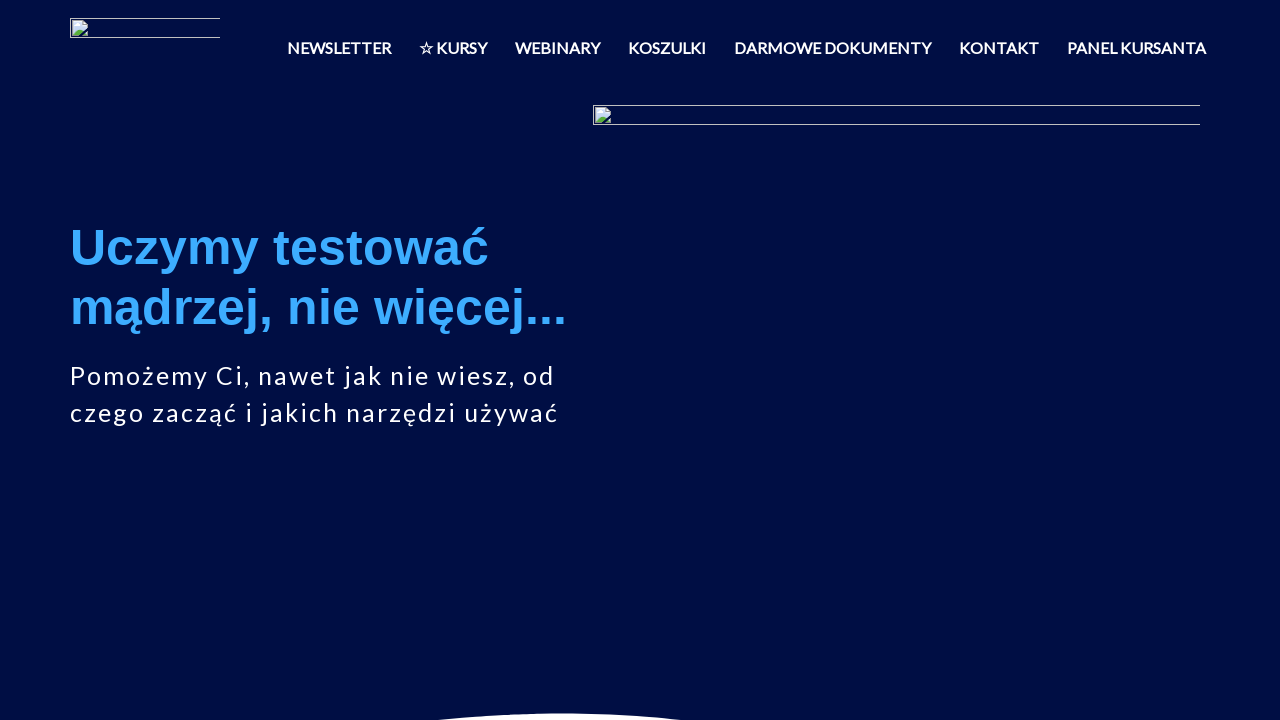

Navigated to Fabryka Testów website homepage
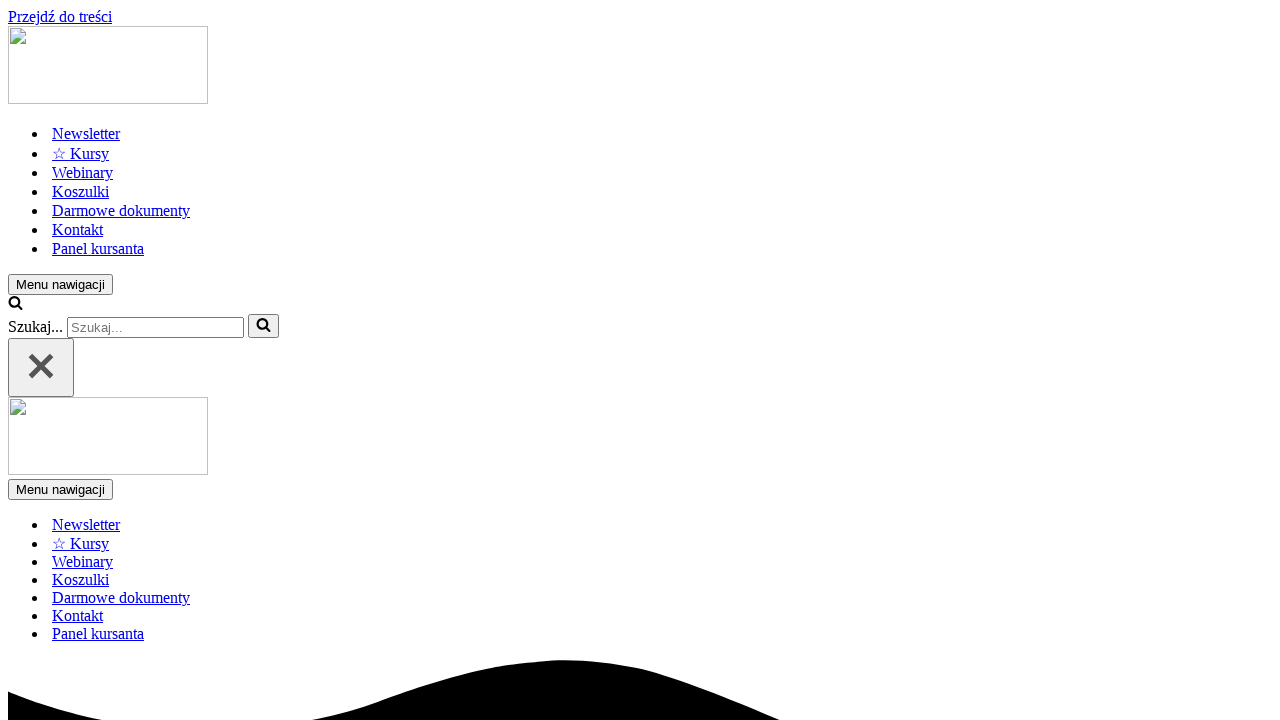

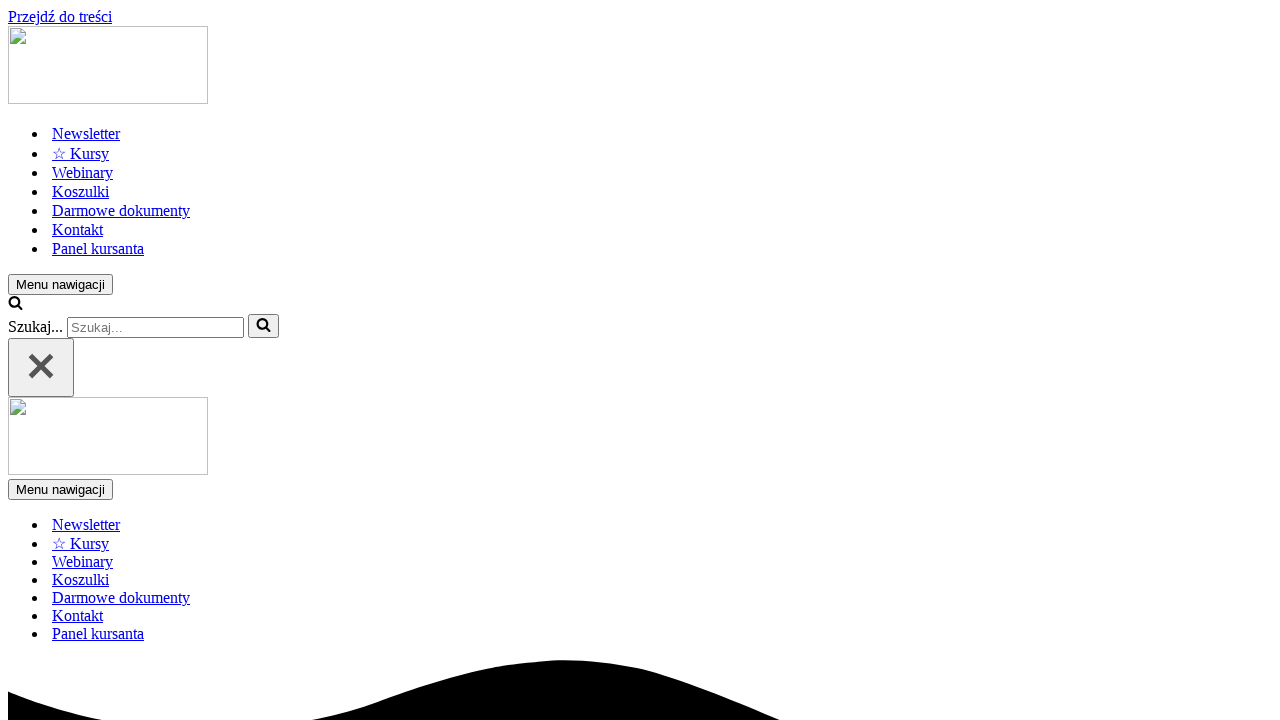